Verifies that the shopping cart is empty when first visiting the site

Starting URL: https://www.demoblaze.com/

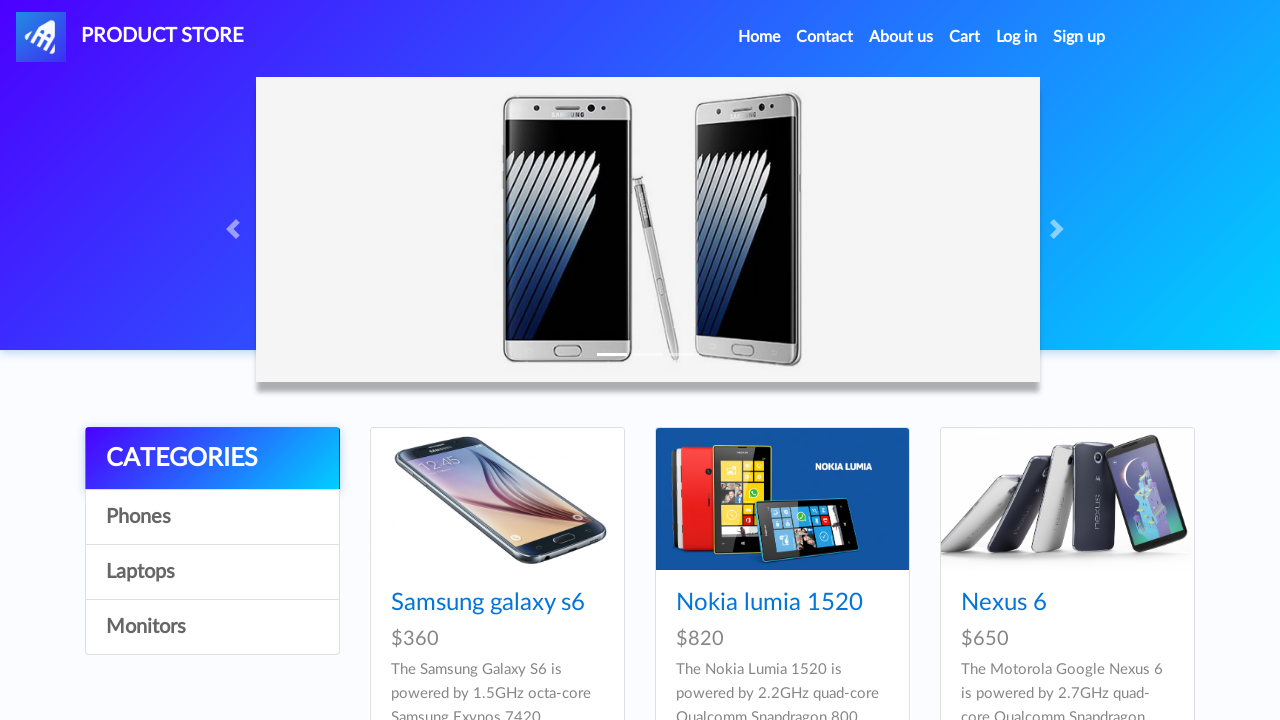

Clicked cart button to view shopping cart at (965, 37) on #cartur
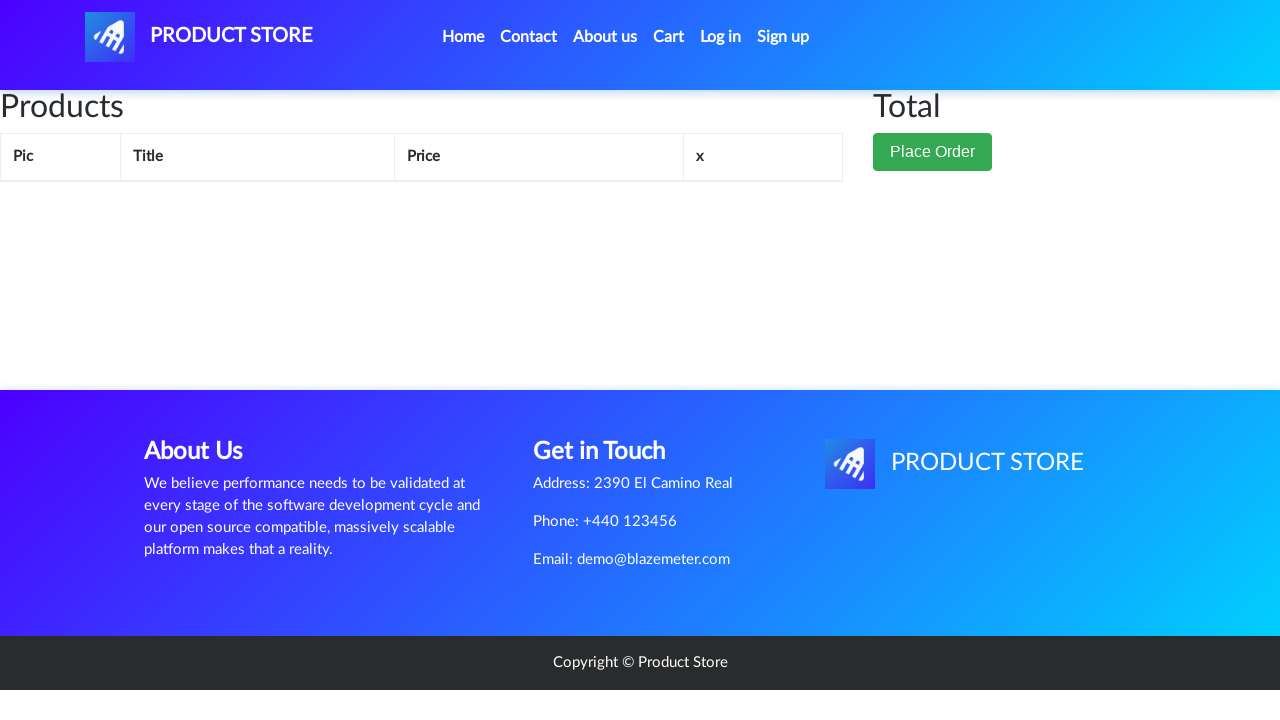

Cart page loaded and 'Products' heading appeared
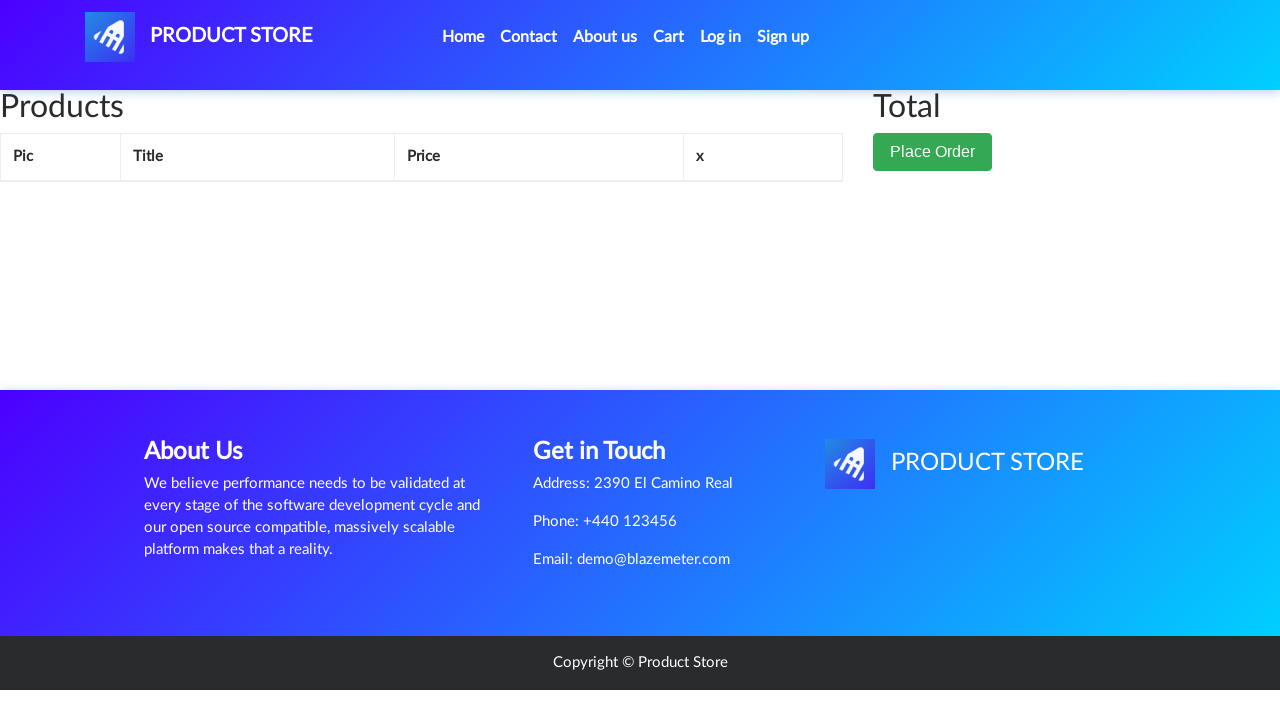

Retrieved all product rows from cart
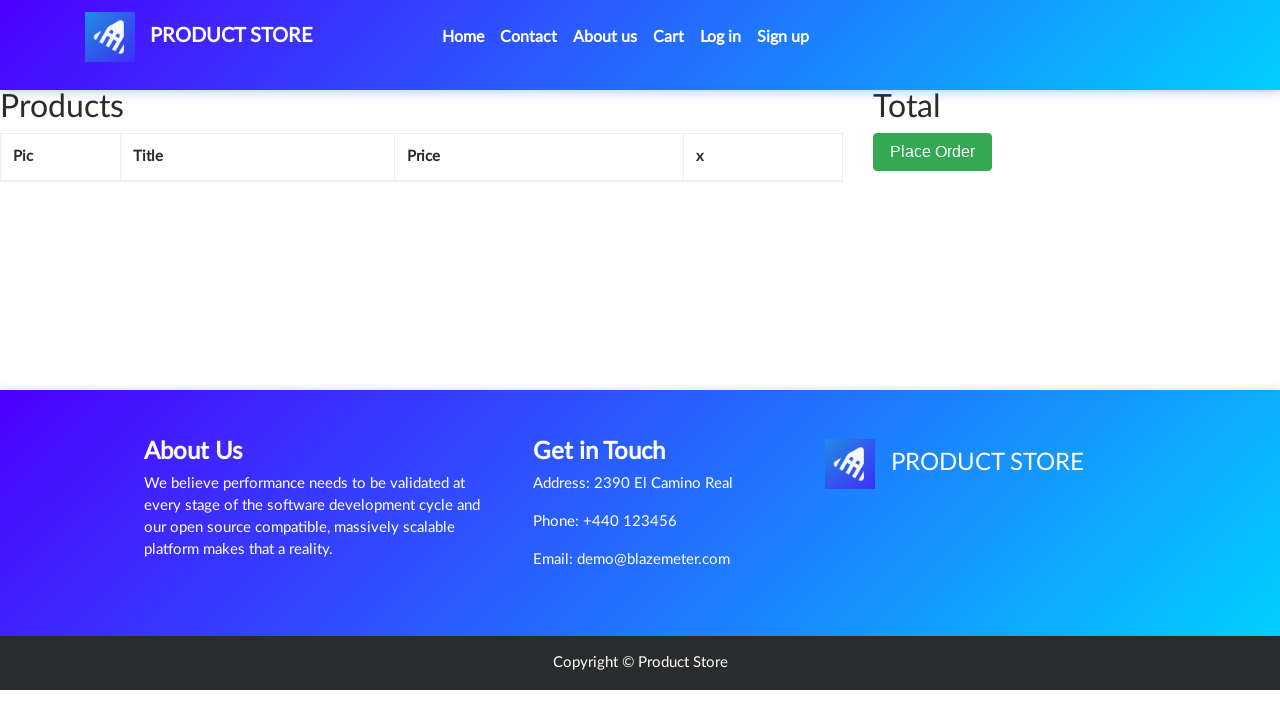

Verified that cart is empty - no product rows found
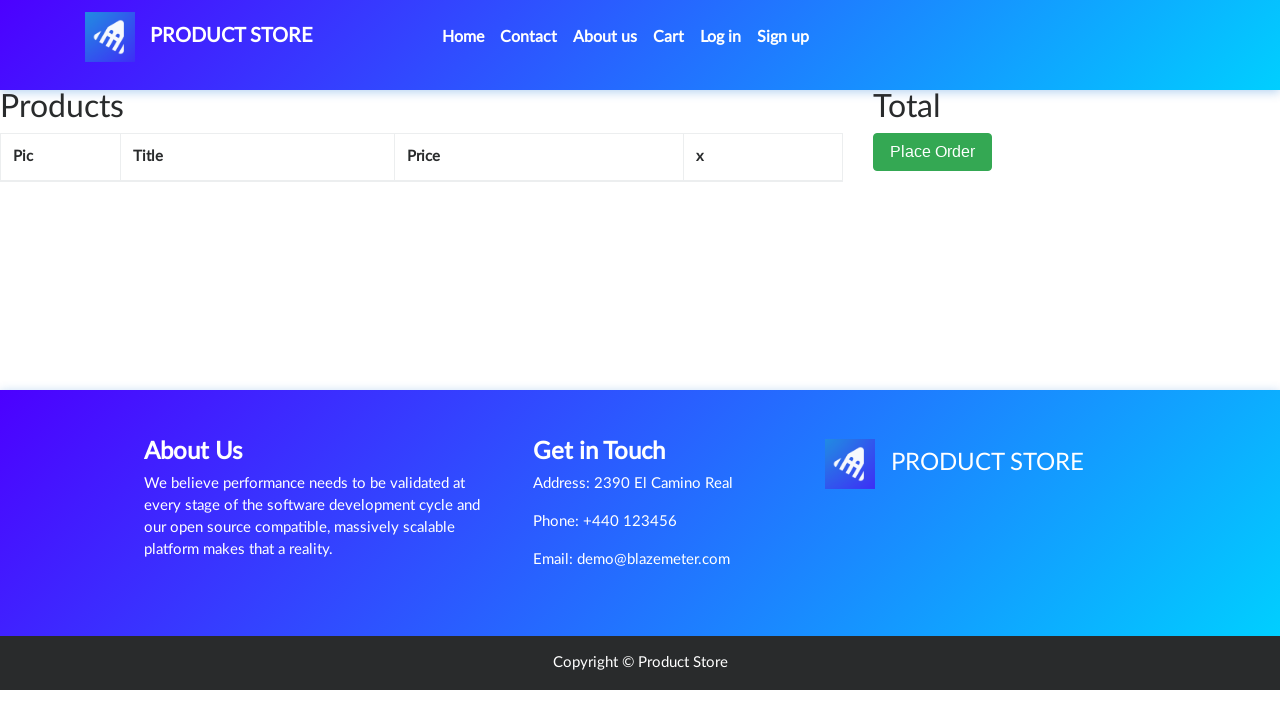

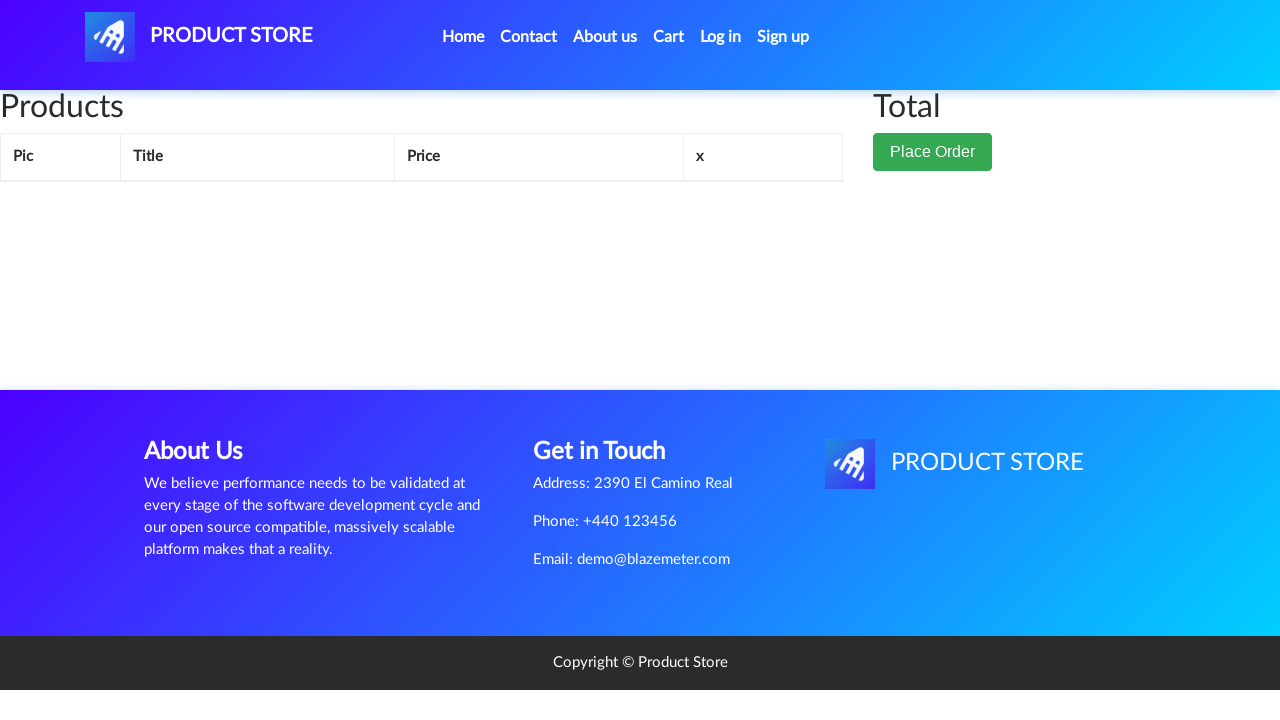